Tests a practice form by filling in personal information fields (first name, last name, email, phone number, gender) and submitting the form, then verifying the success message

Starting URL: https://demoqa.com/automation-practice-form

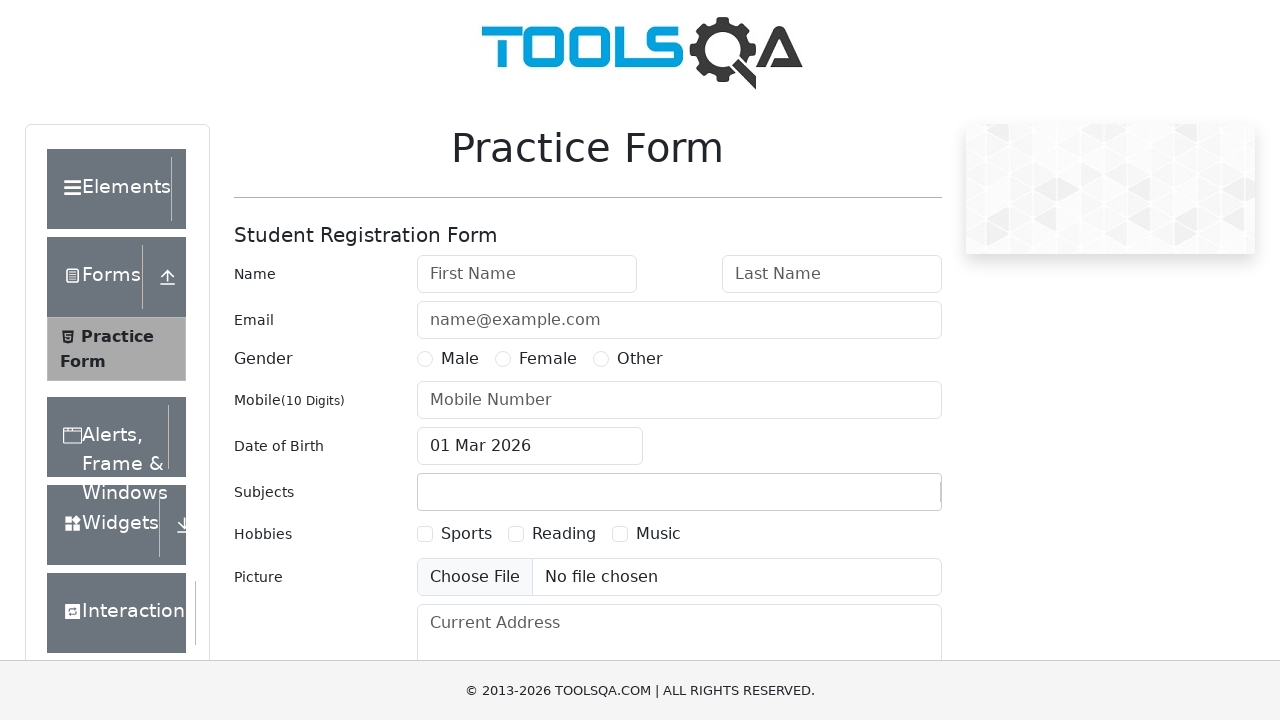

First name field loaded and ready
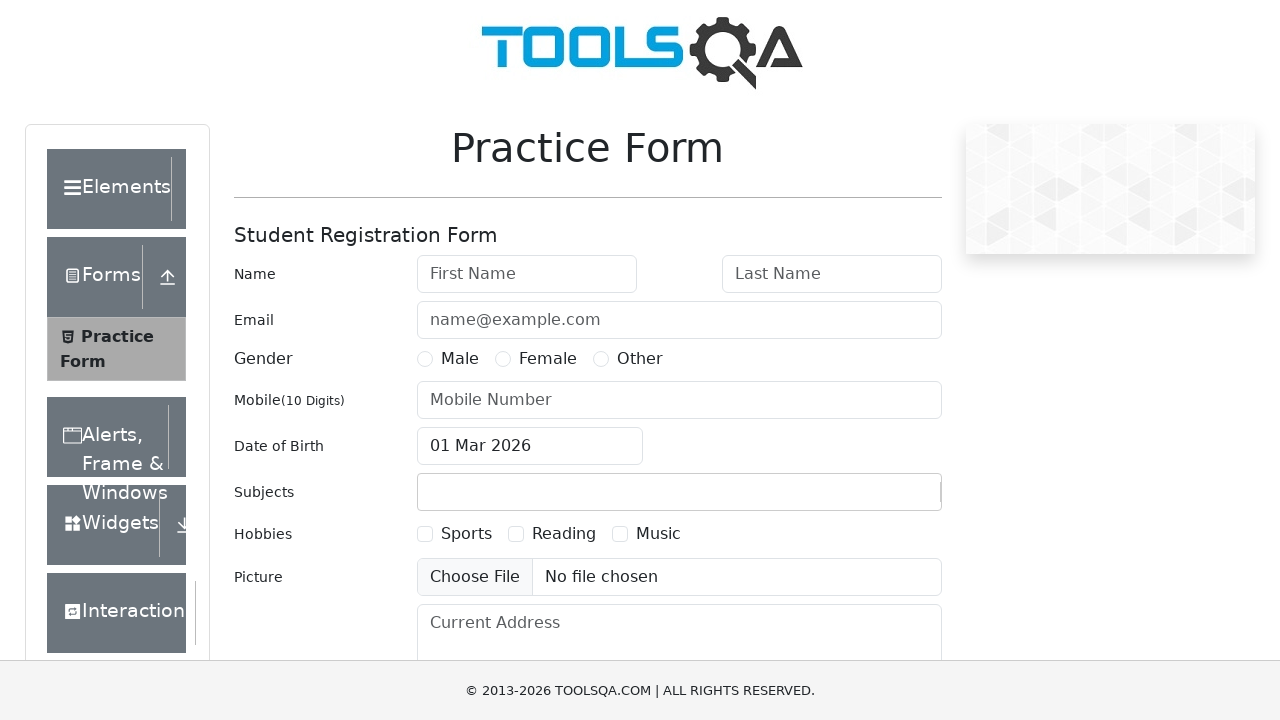

Filled first name field with 'Bob' on #firstName
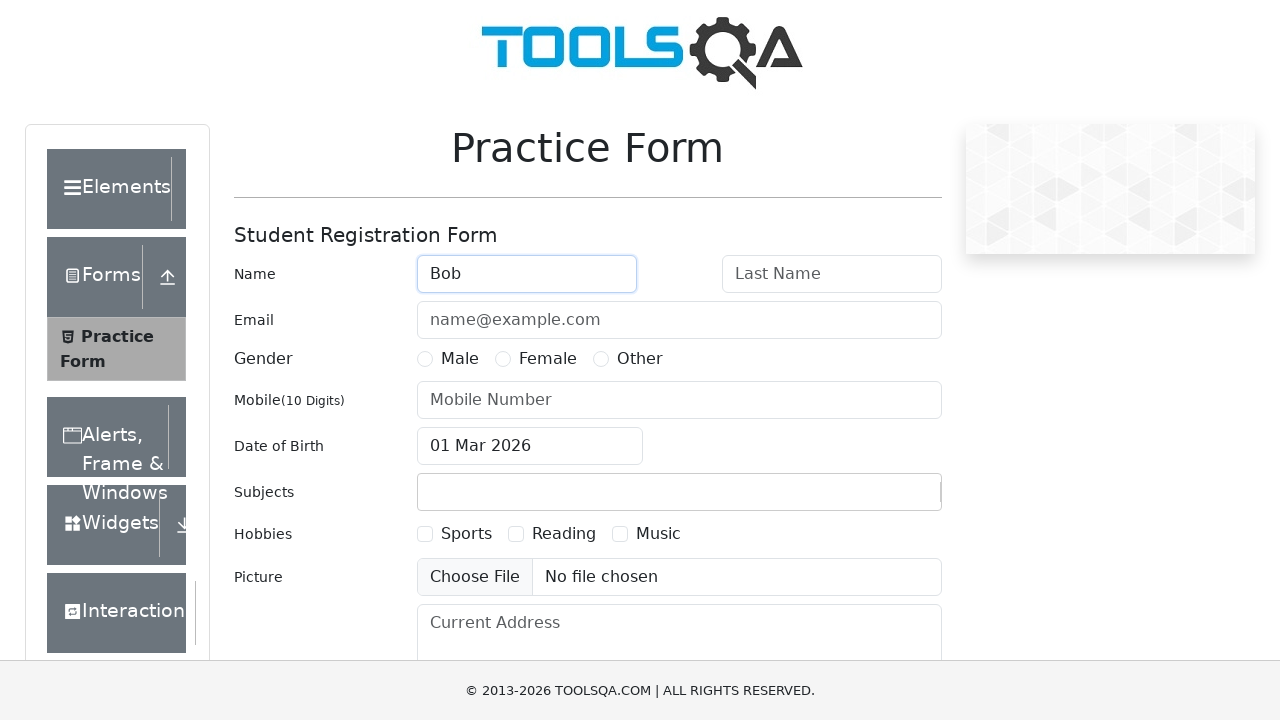

Filled last name field with 'Boboc' on #lastName
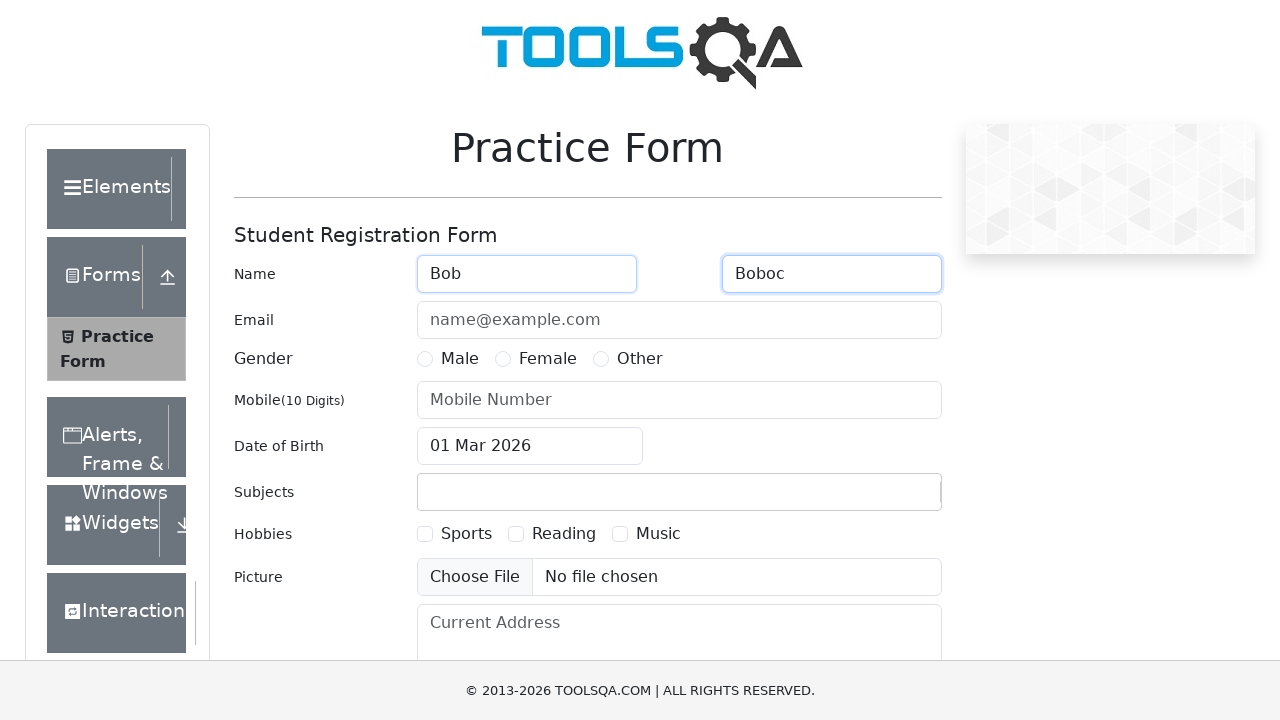

Filled email field with 'test@gmail.com' on #userEmail
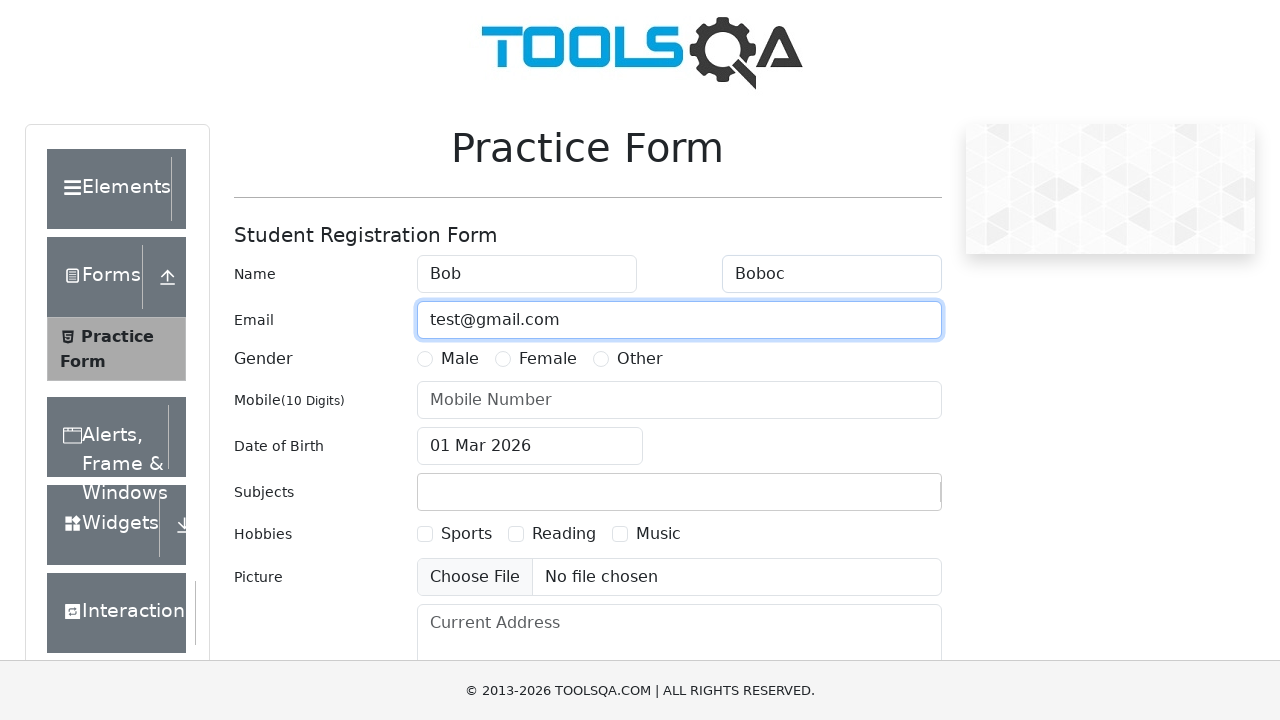

Filled phone number field with '1234567890' on #userNumber
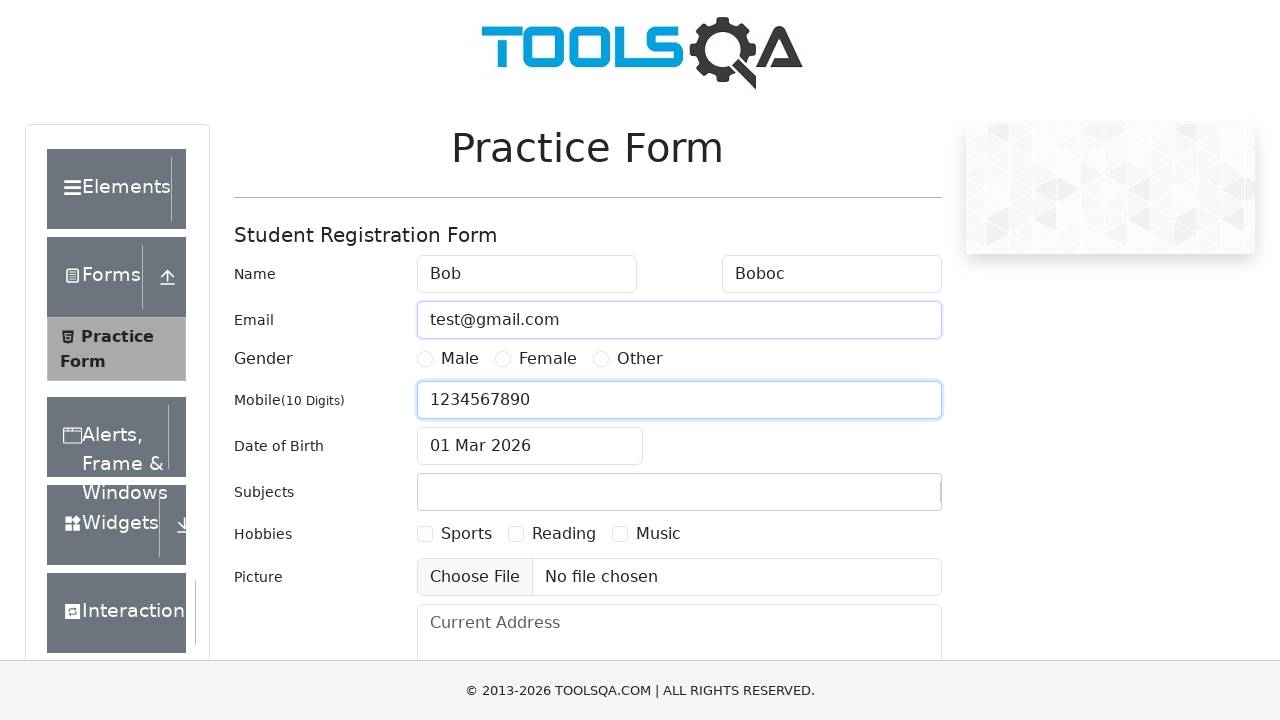

Selected Male gender option at (460, 359) on label[for='gender-radio-1']
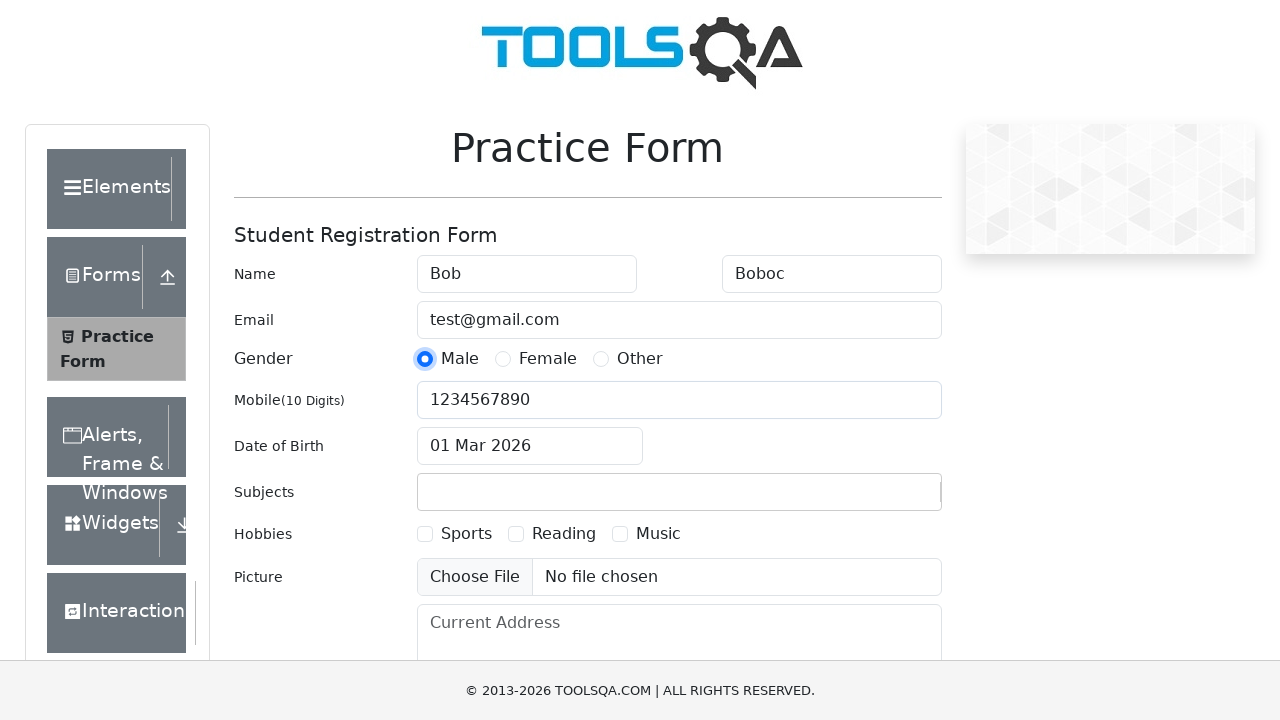

Scrolled down to view submit button
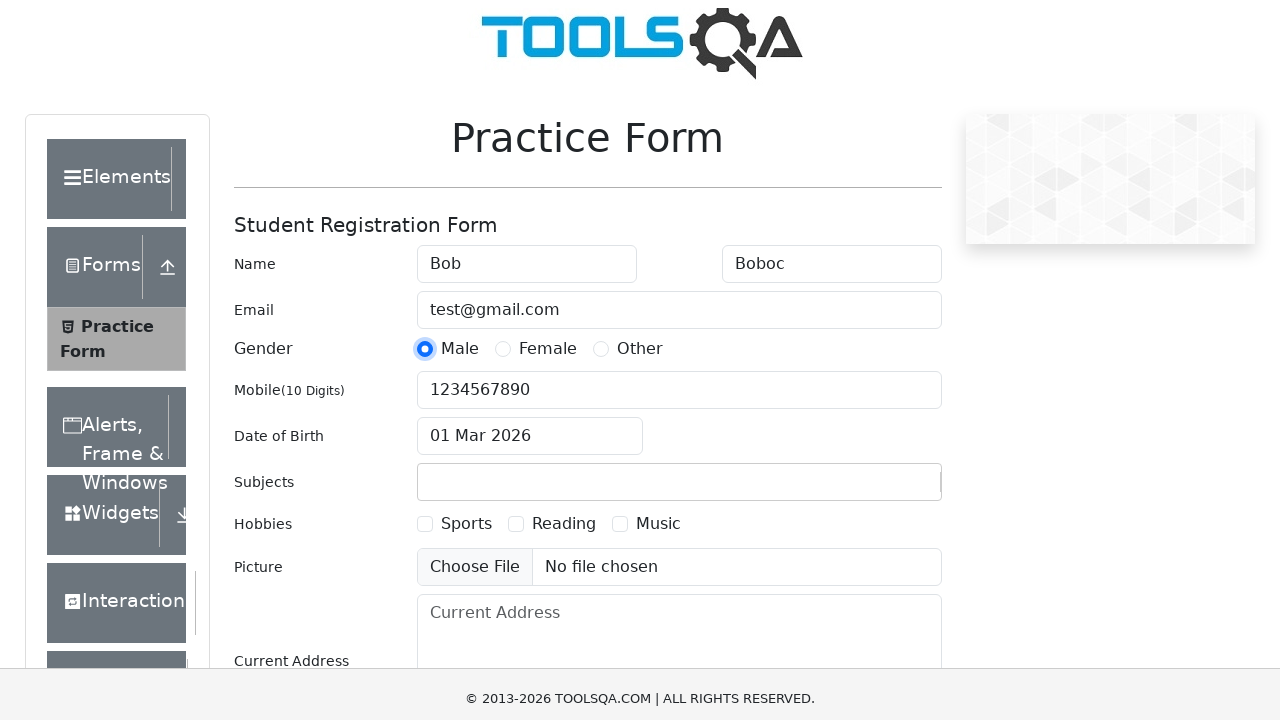

Clicked submit button to submit the form at (885, 499) on #submit
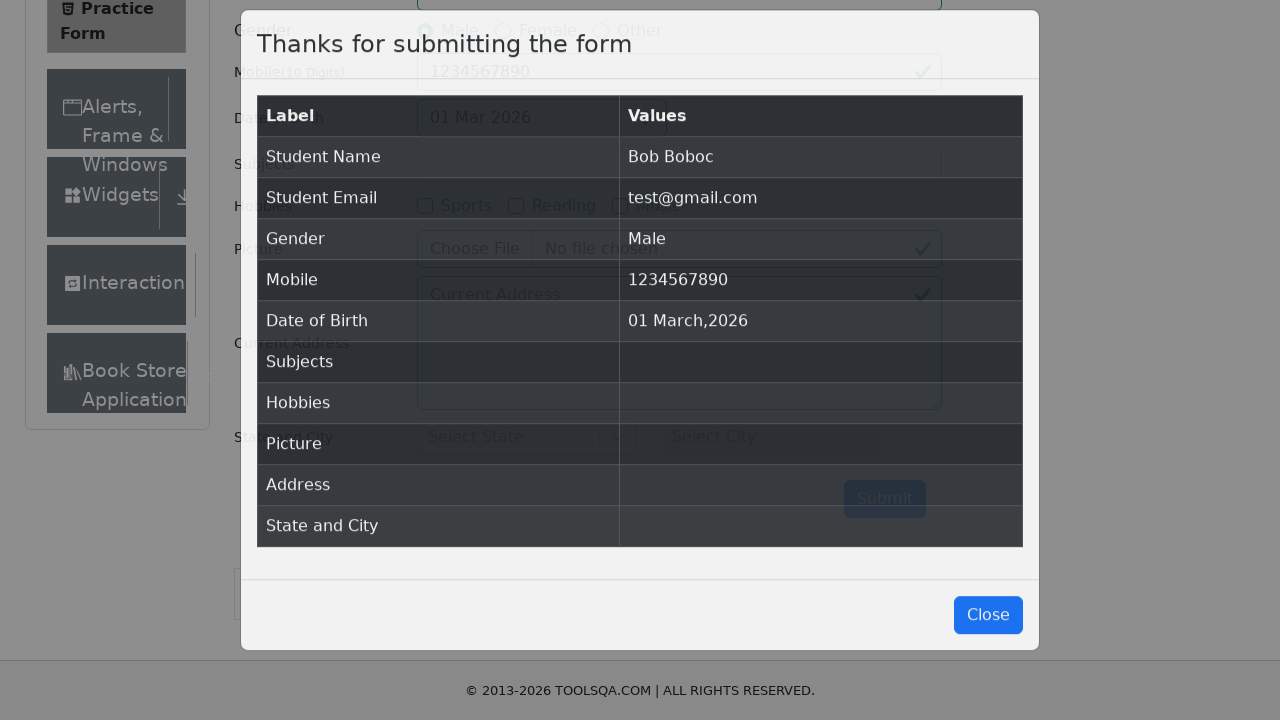

Success modal appeared confirming form submission
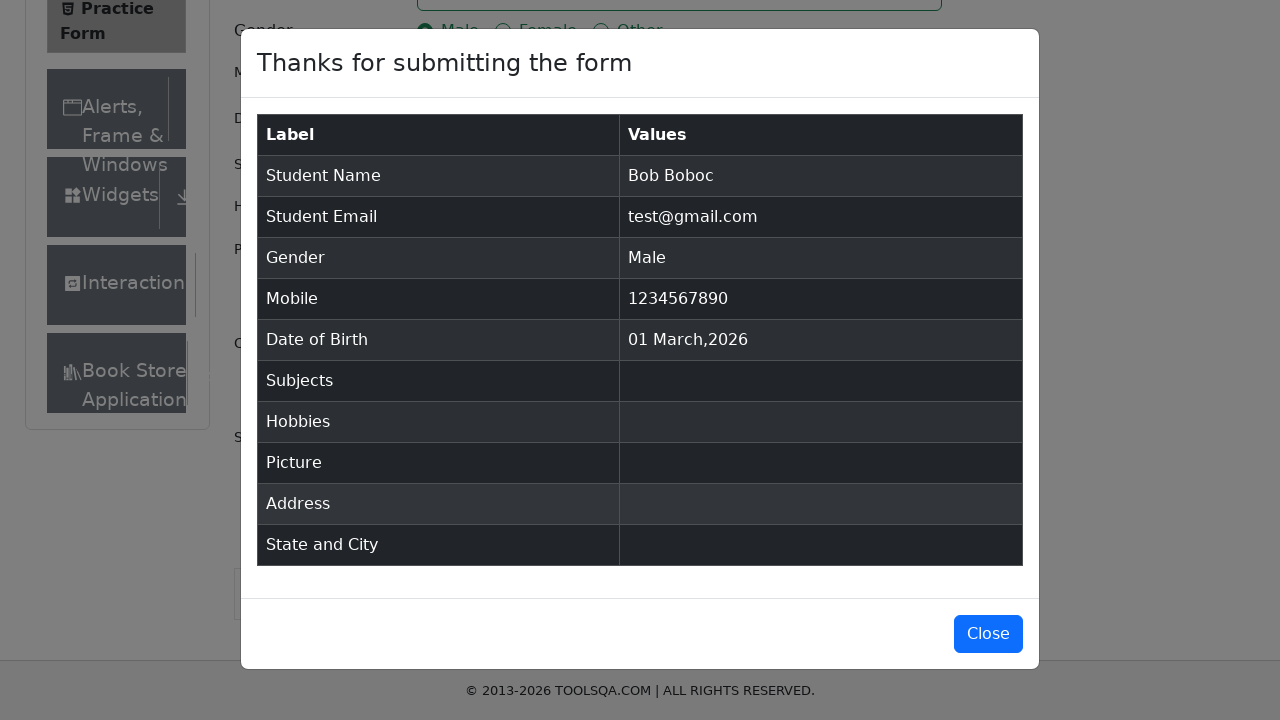

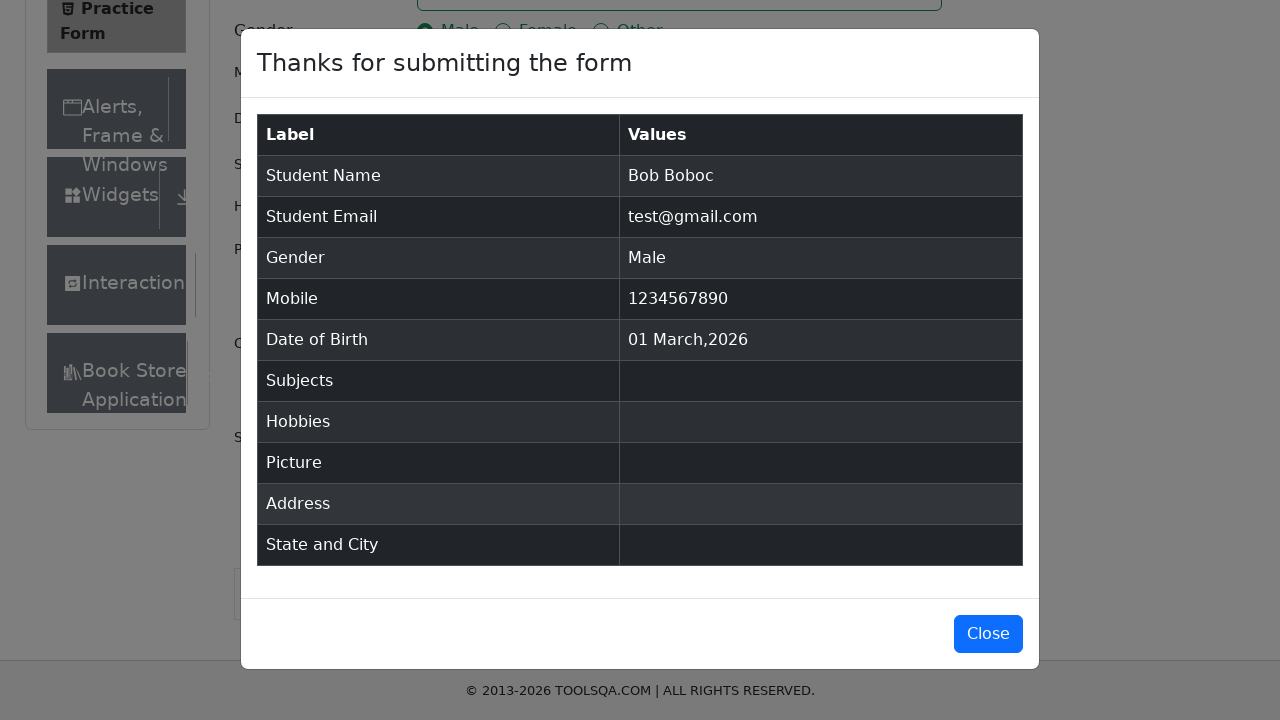